Tests registration form functionality by filling out all fields including name, email, phone, gender, hobbies, and password, then submitting the form

Starting URL: http://demo.automationtesting.in/Register.html

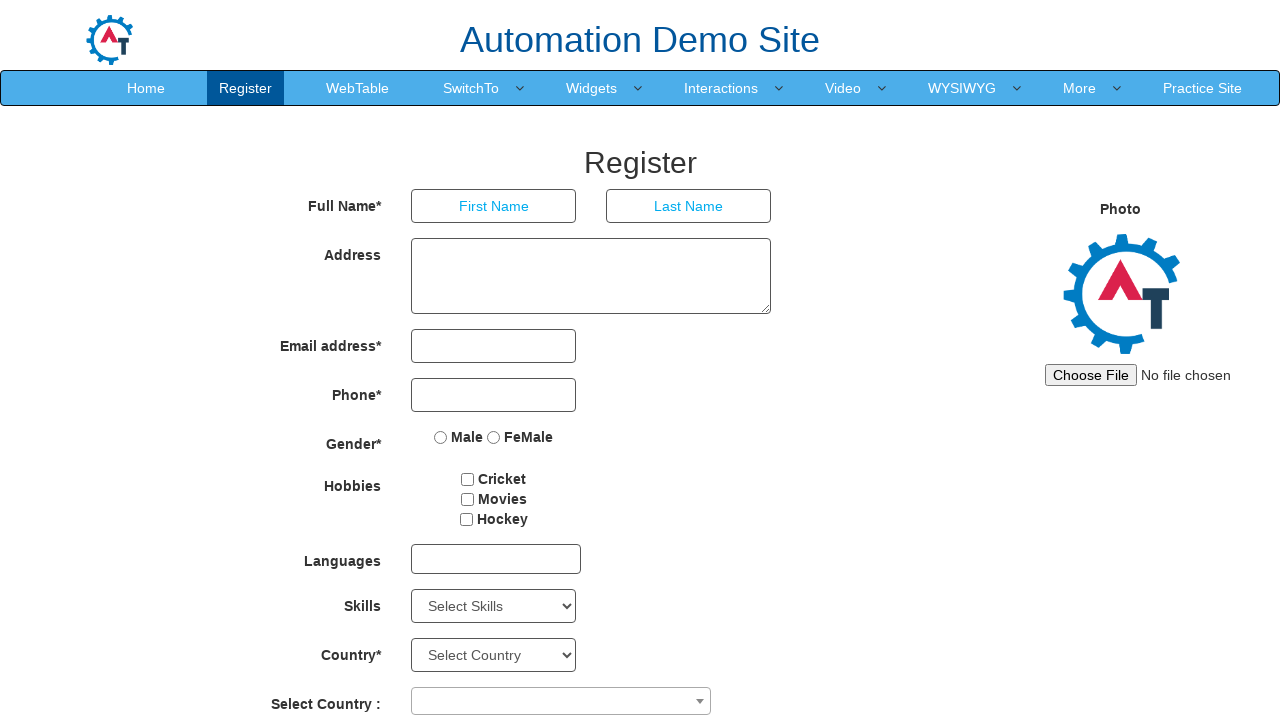

Filled first name field with 'John' on xpath=(//input[@type='text'])[1]
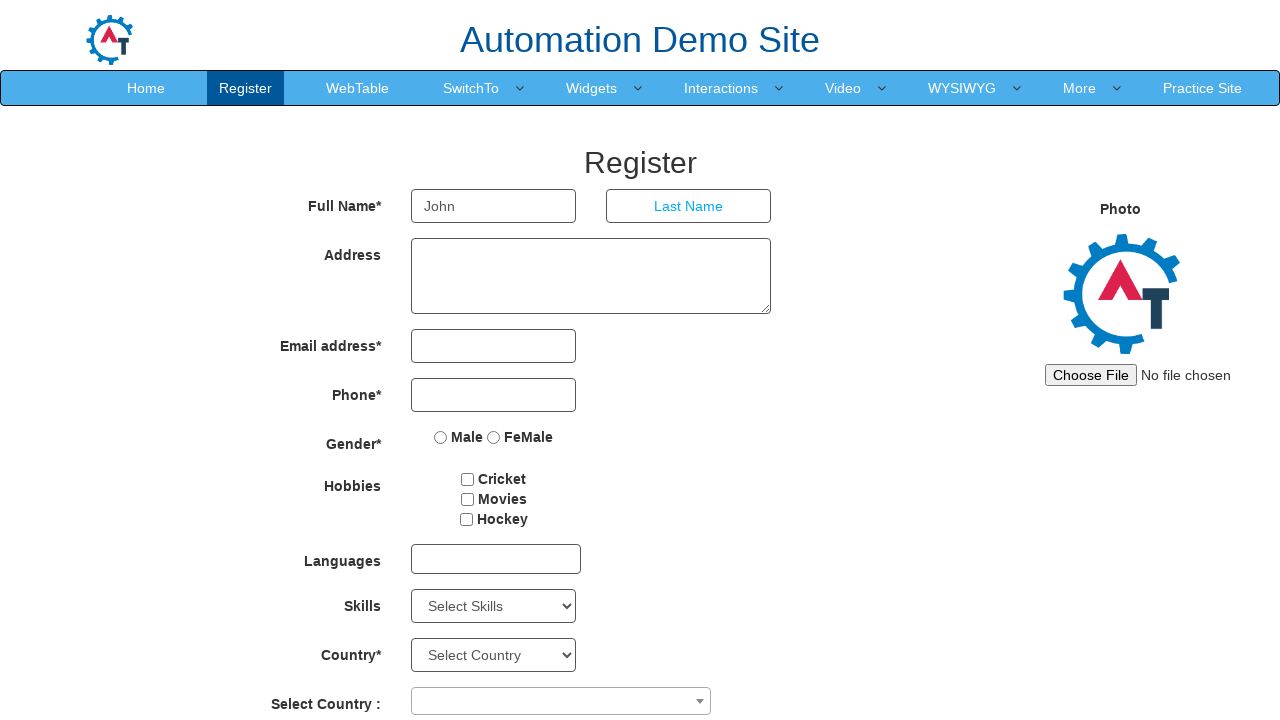

Filled last name field with 'Smith' on xpath=(//input[@type='text'])[2]
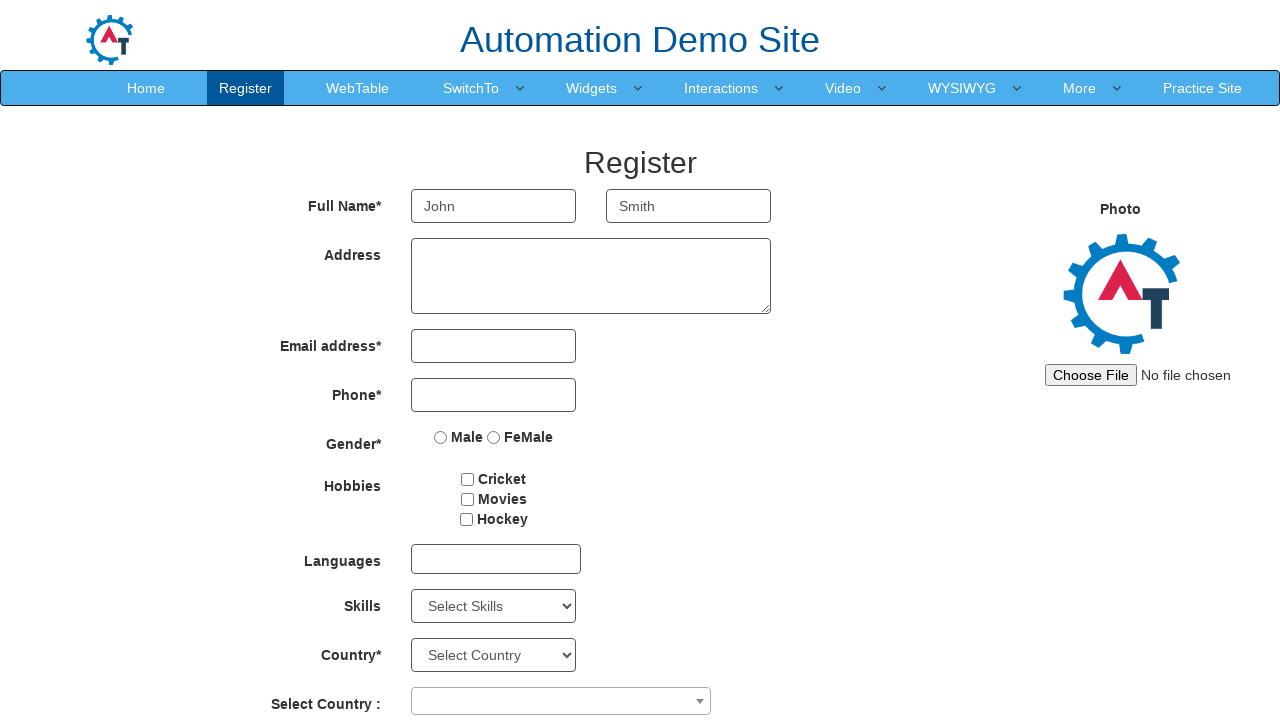

Filled address field with '123 Main Street, New York' on textarea[rows='3']
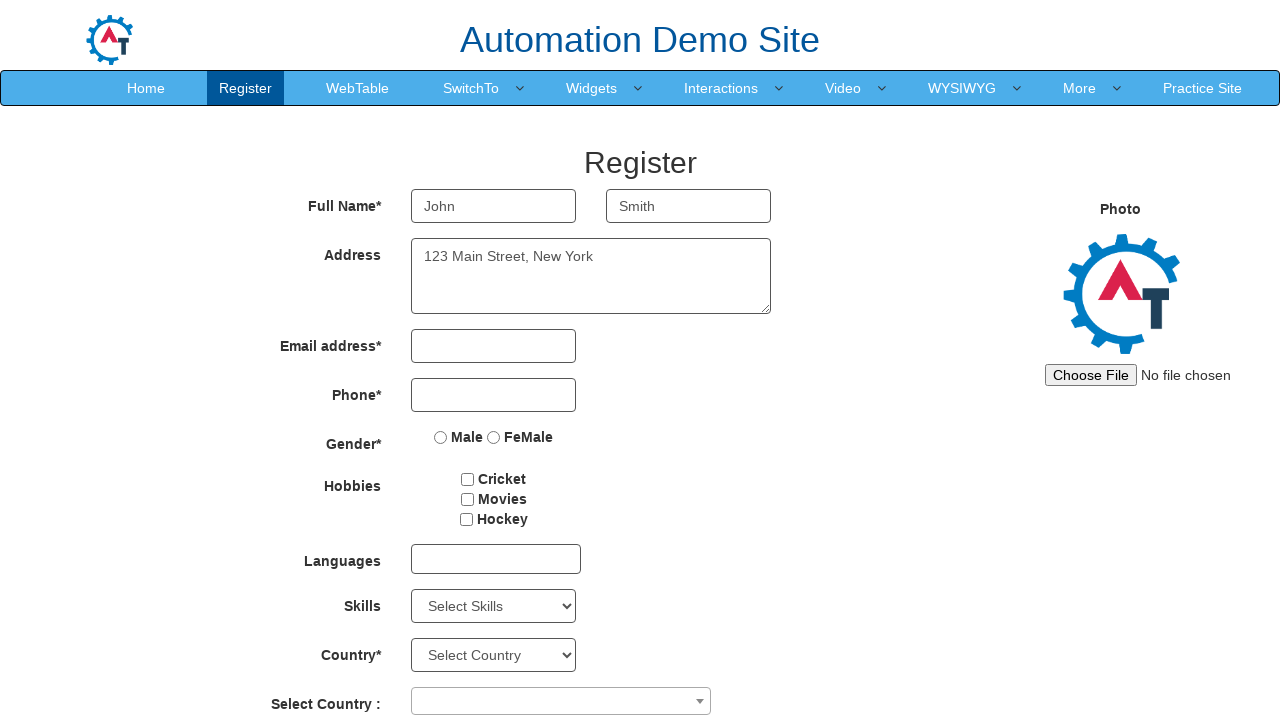

Filled email field with 'johnsmith2024@example.com' on input[type='email']
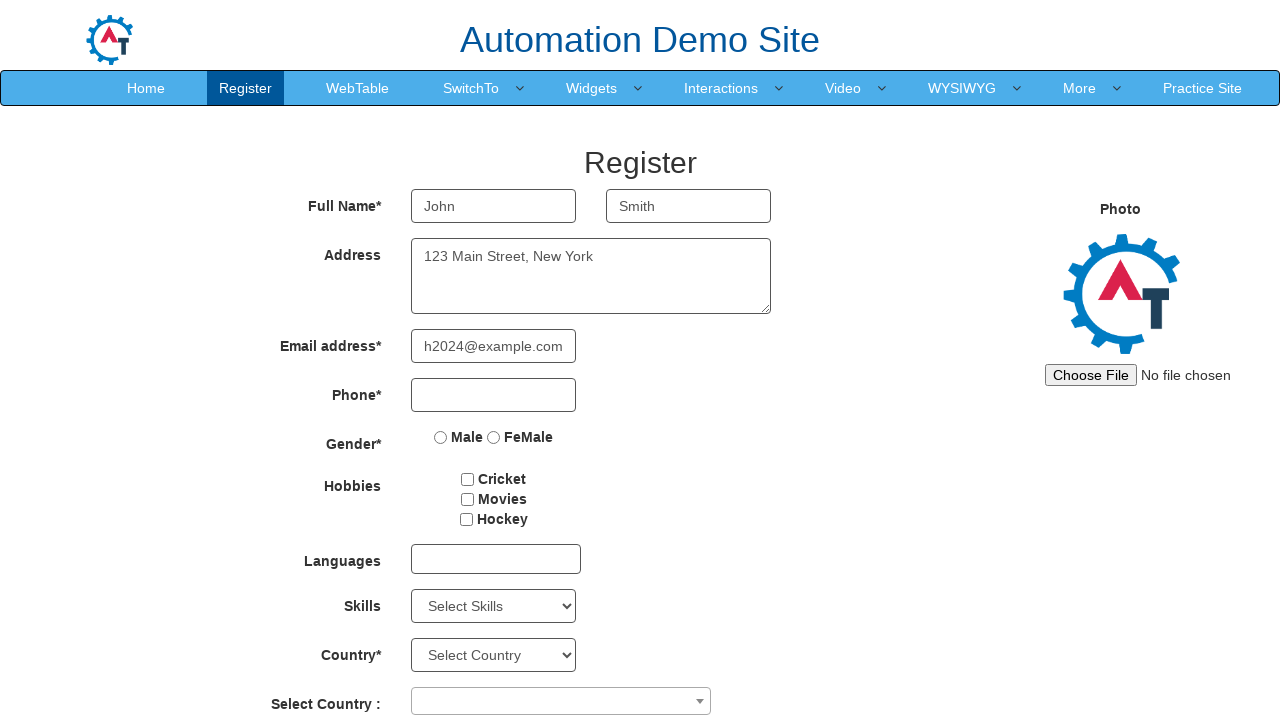

Filled phone number field with '5551234567' on input[type='tel']
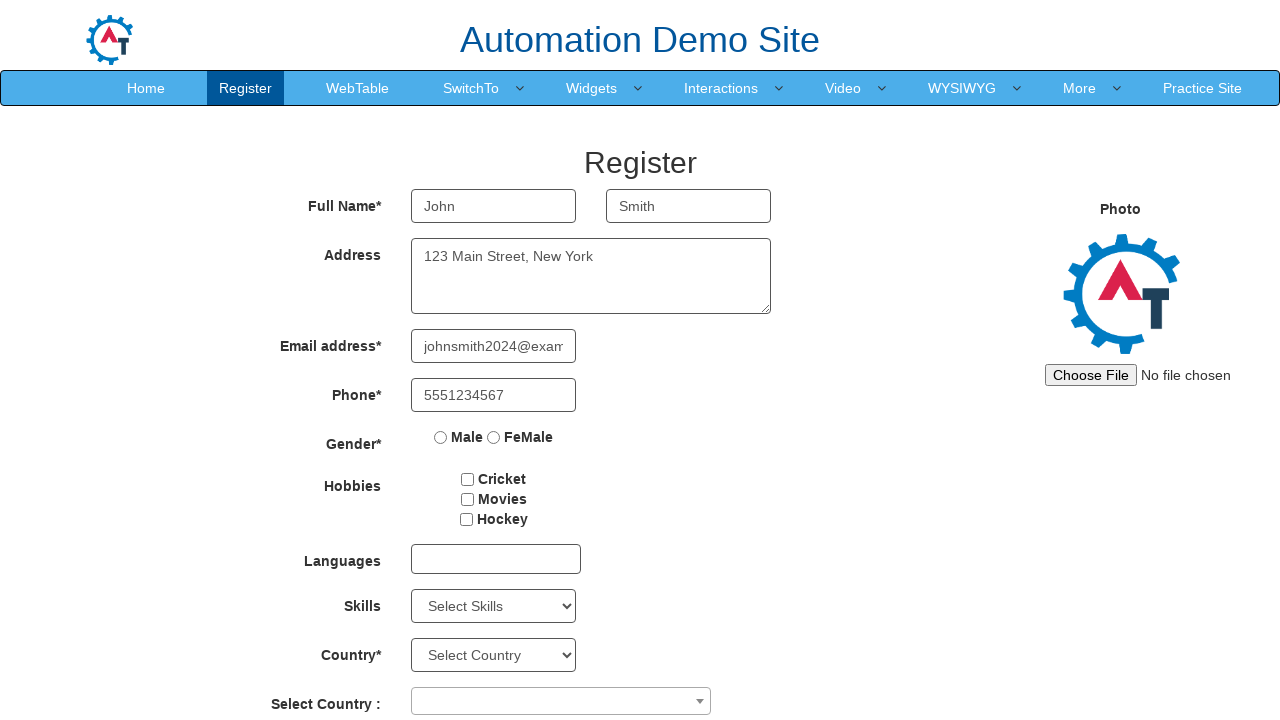

Selected Male gender option at (441, 437) on xpath=(//input[@type='radio'])[1]
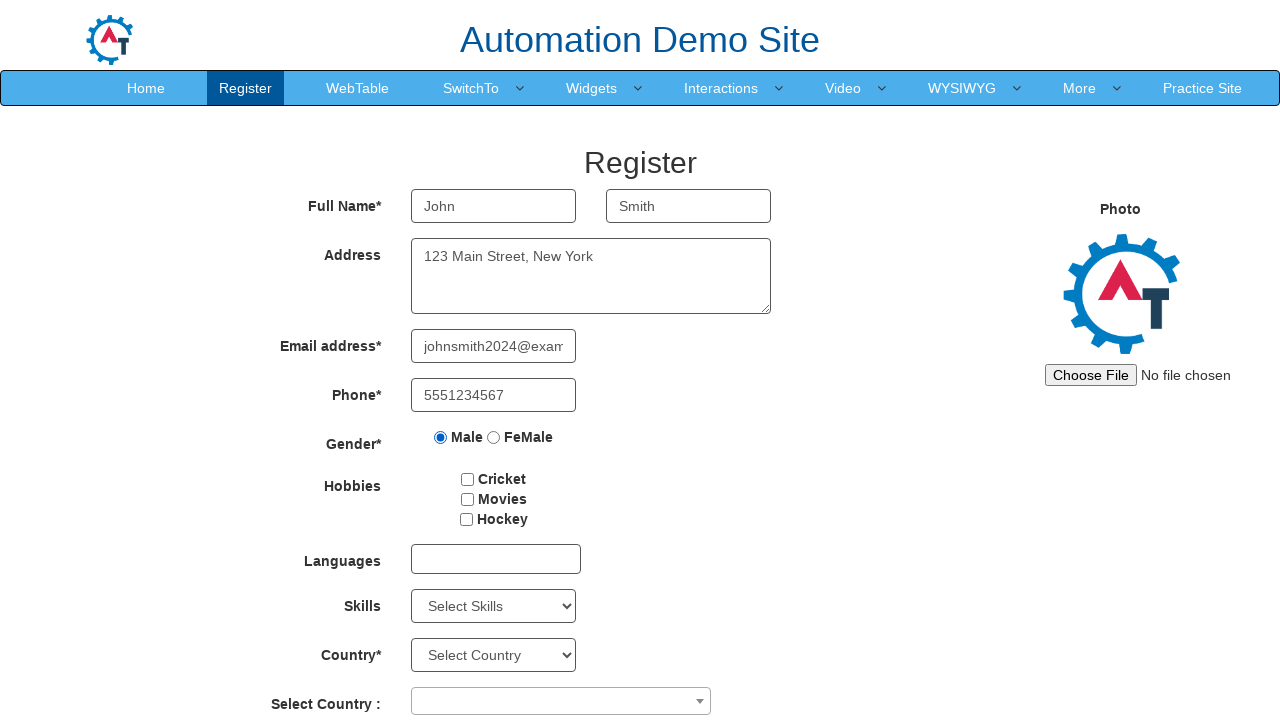

Selected hobby checkbox at (467, 499) on xpath=(//input[@type='checkbox'])[2]
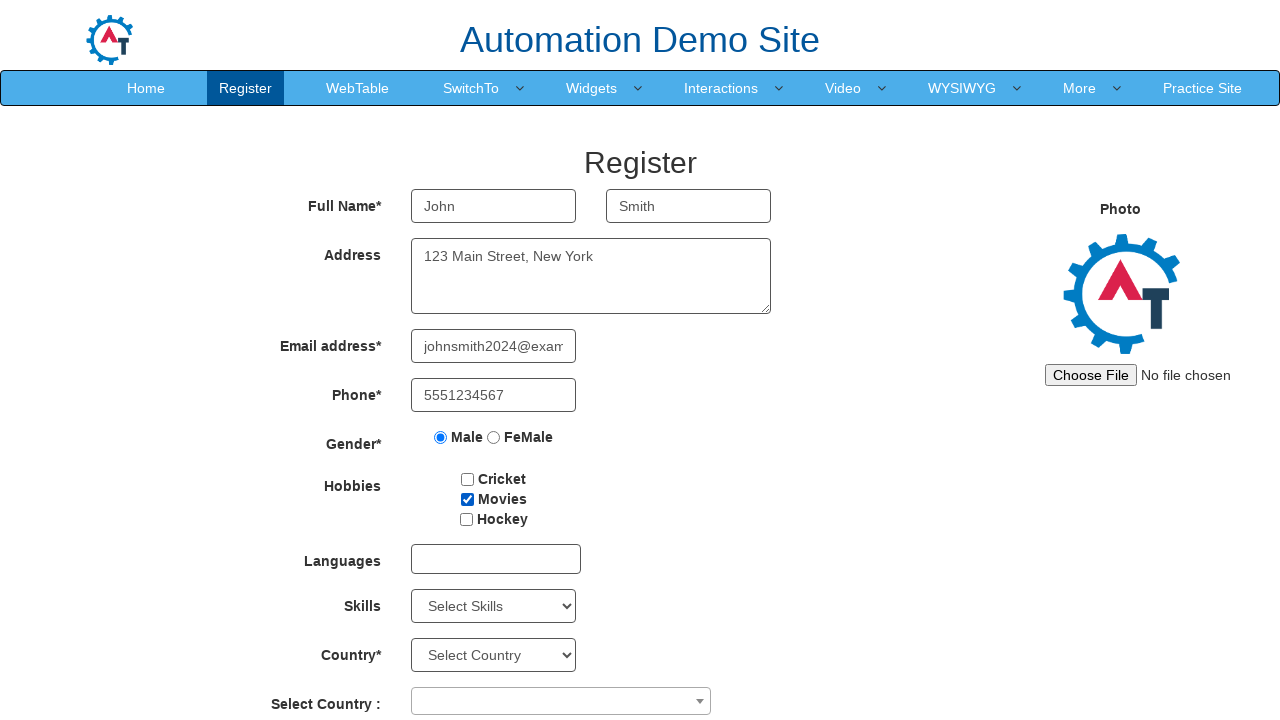

Filled password field with 'SecurePass123' on input[ng-model='Password']
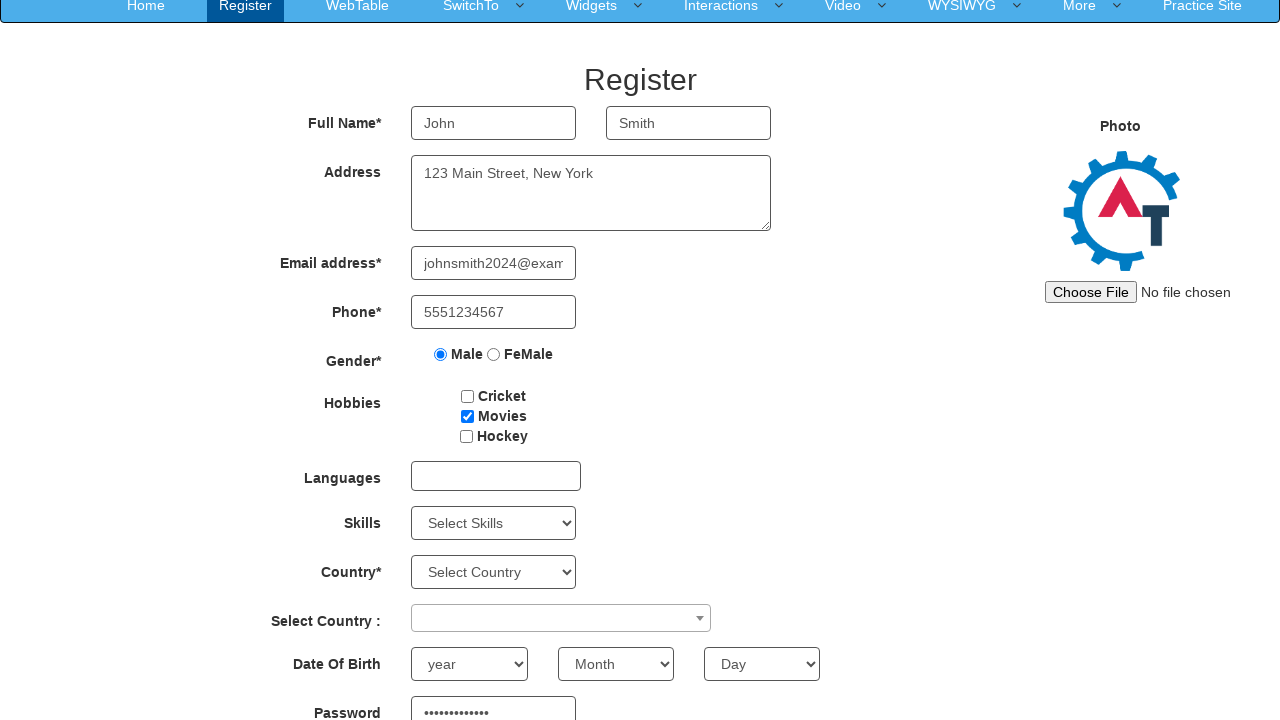

Filled confirm password field with 'SecurePass123' on input[ng-model='CPassword']
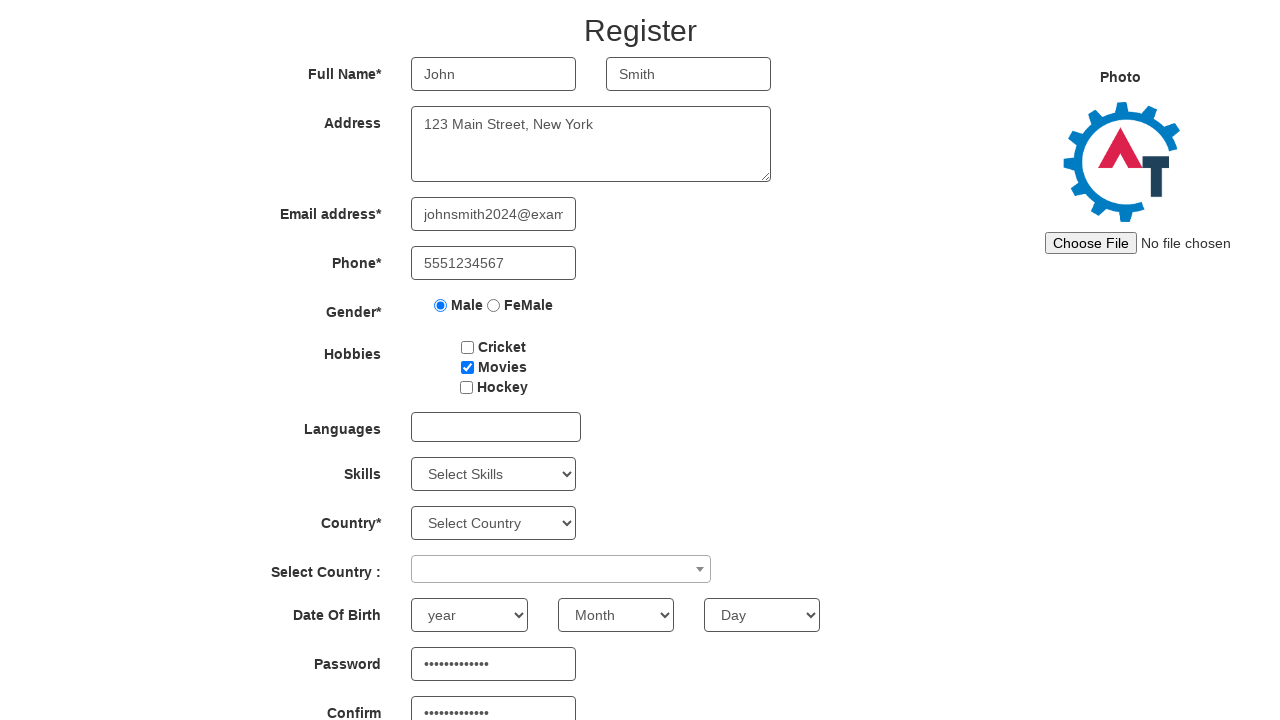

Clicked submit button to register at (572, 623) on button[type='submit']
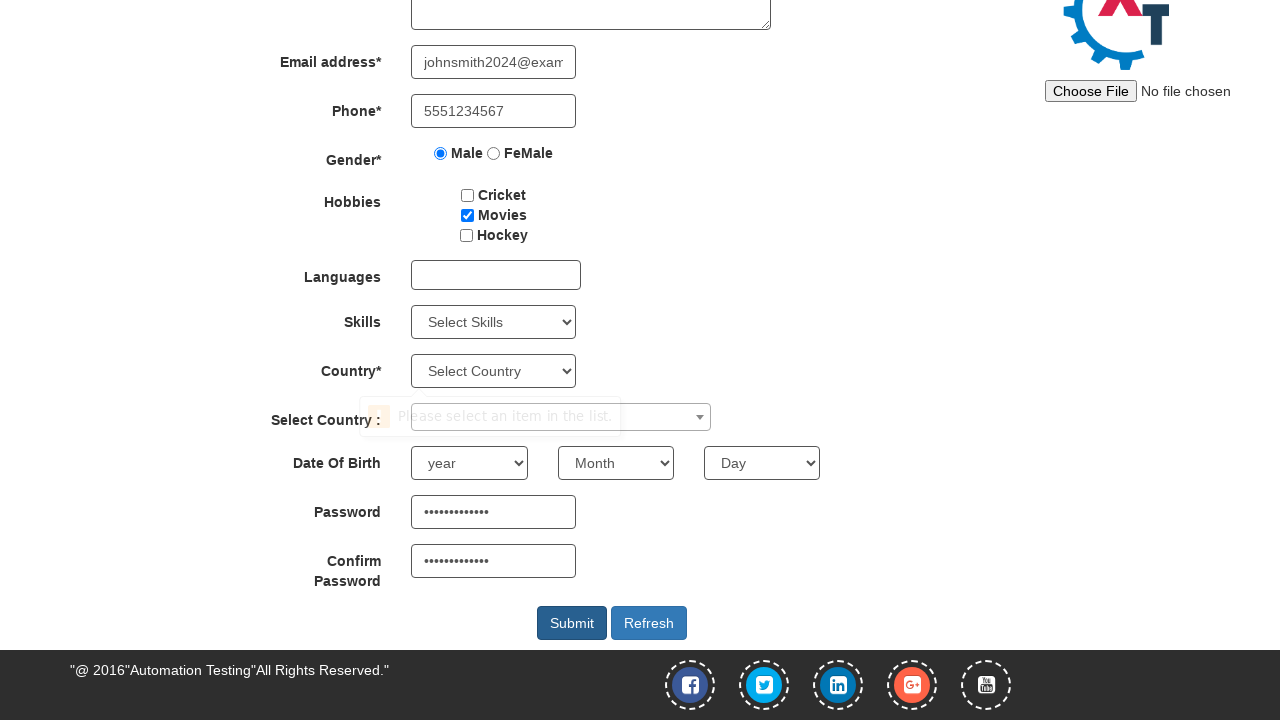

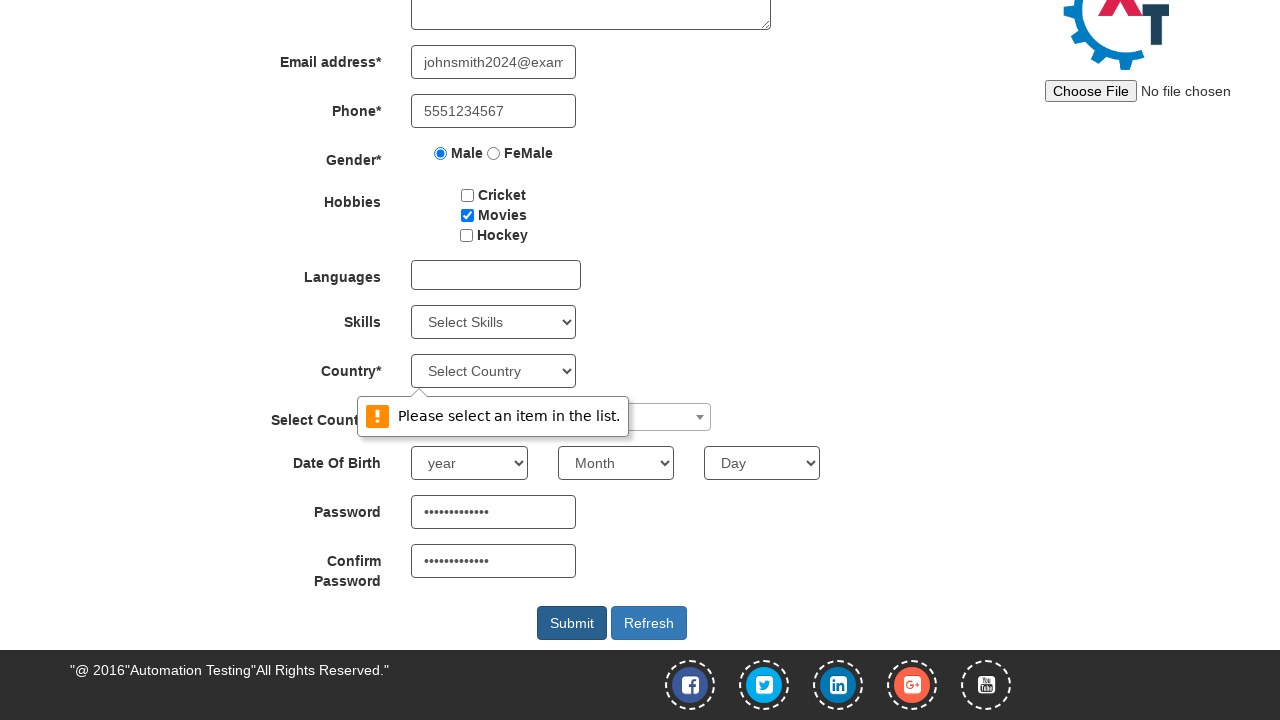